Demonstrates drag and drop action from draggable element to droppable element

Starting URL: https://crossbrowsertesting.github.io/drag-and-drop

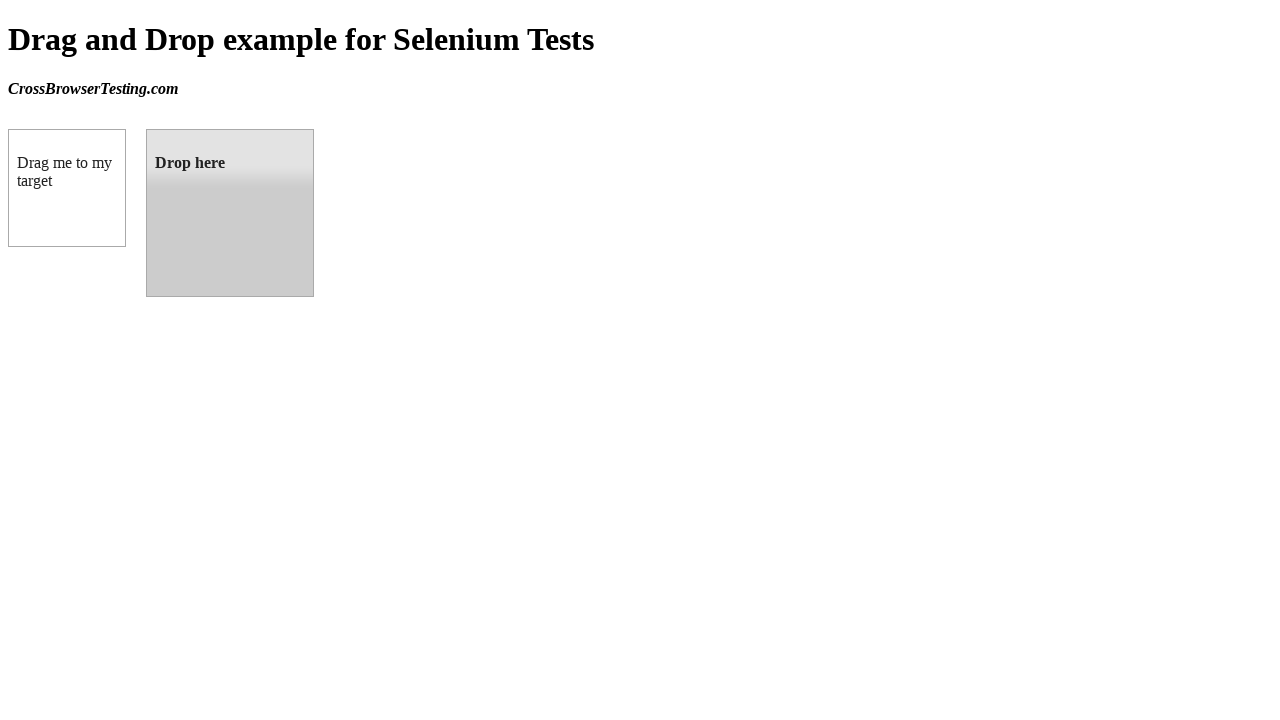

Navigated to drag and drop demo page
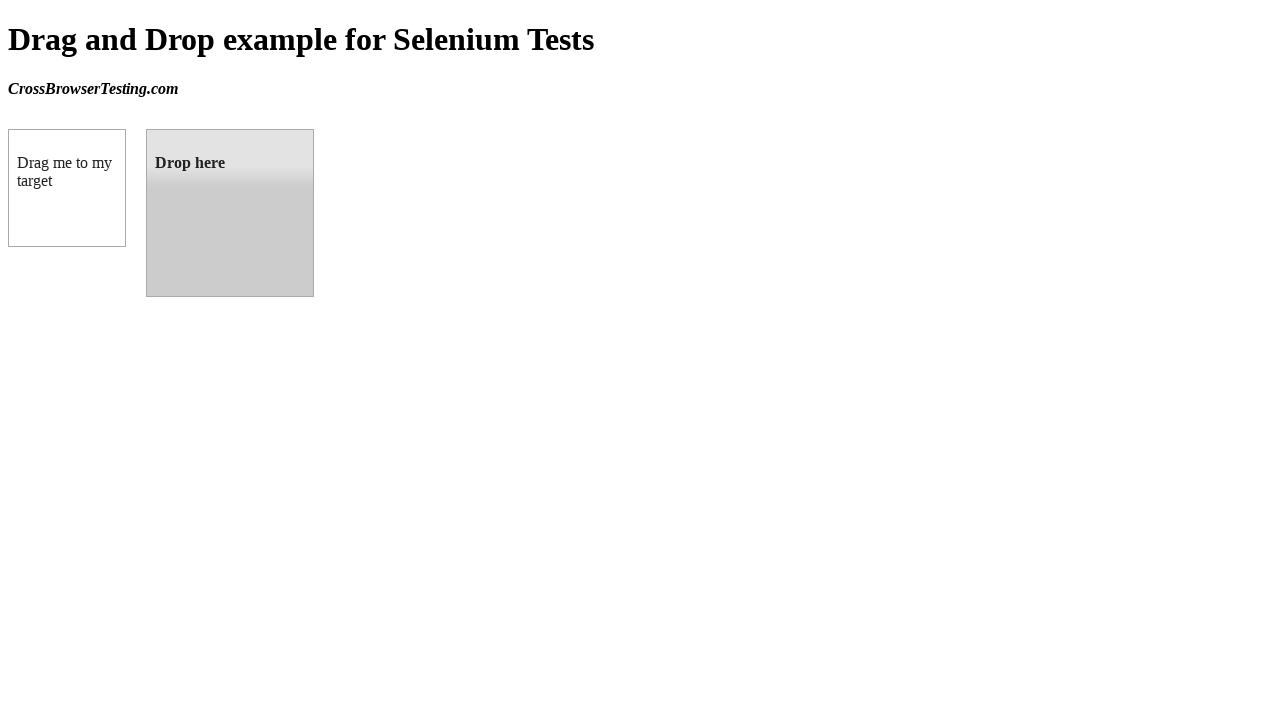

Located draggable element
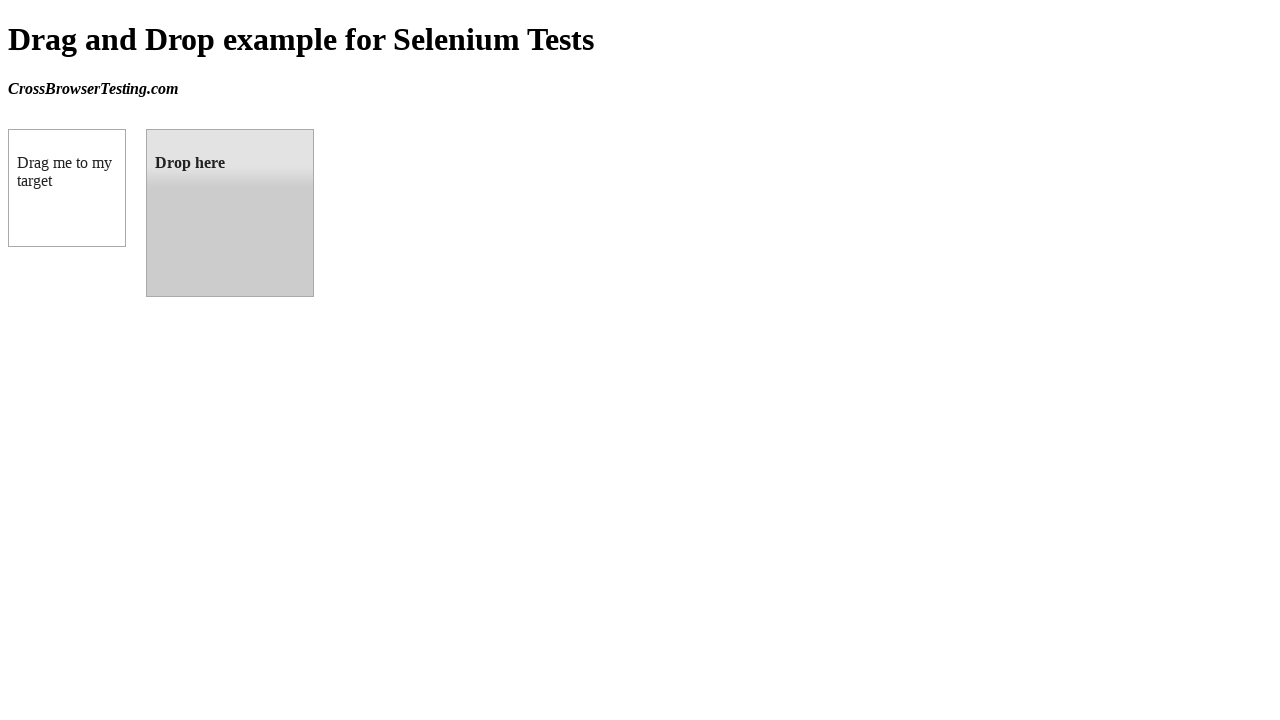

Located droppable element
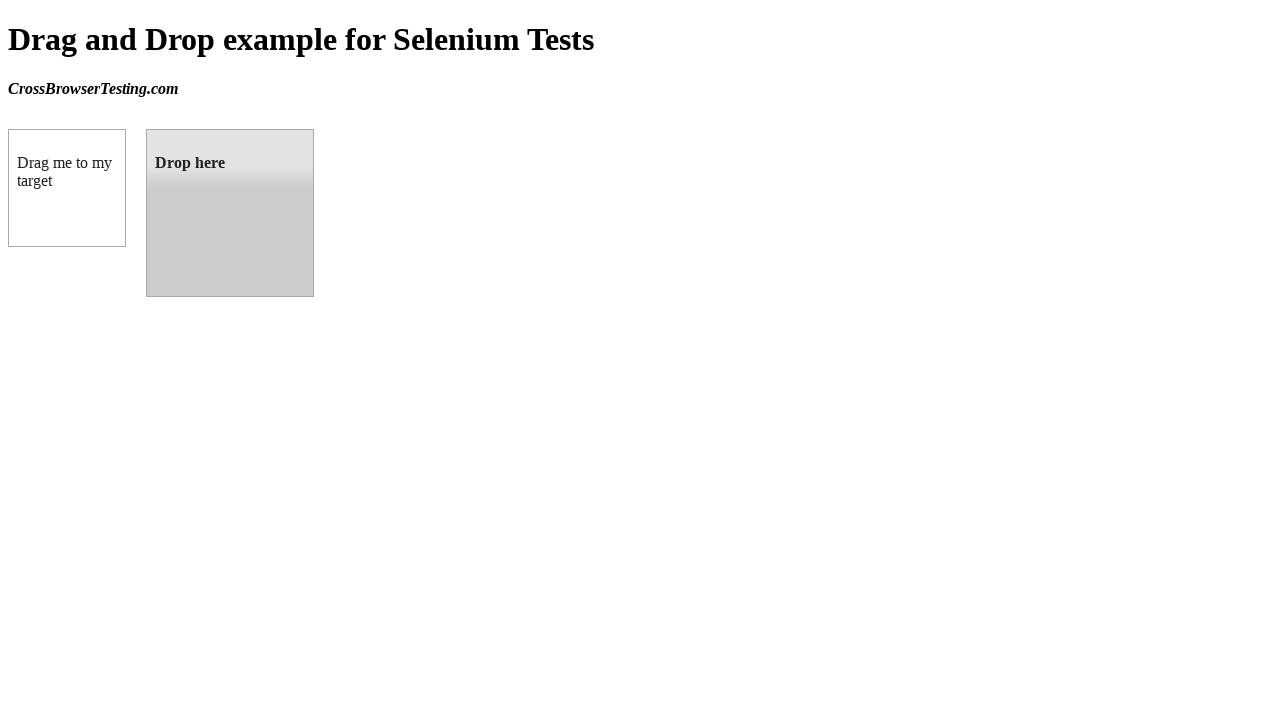

Dragged element from draggable to droppable area at (230, 213)
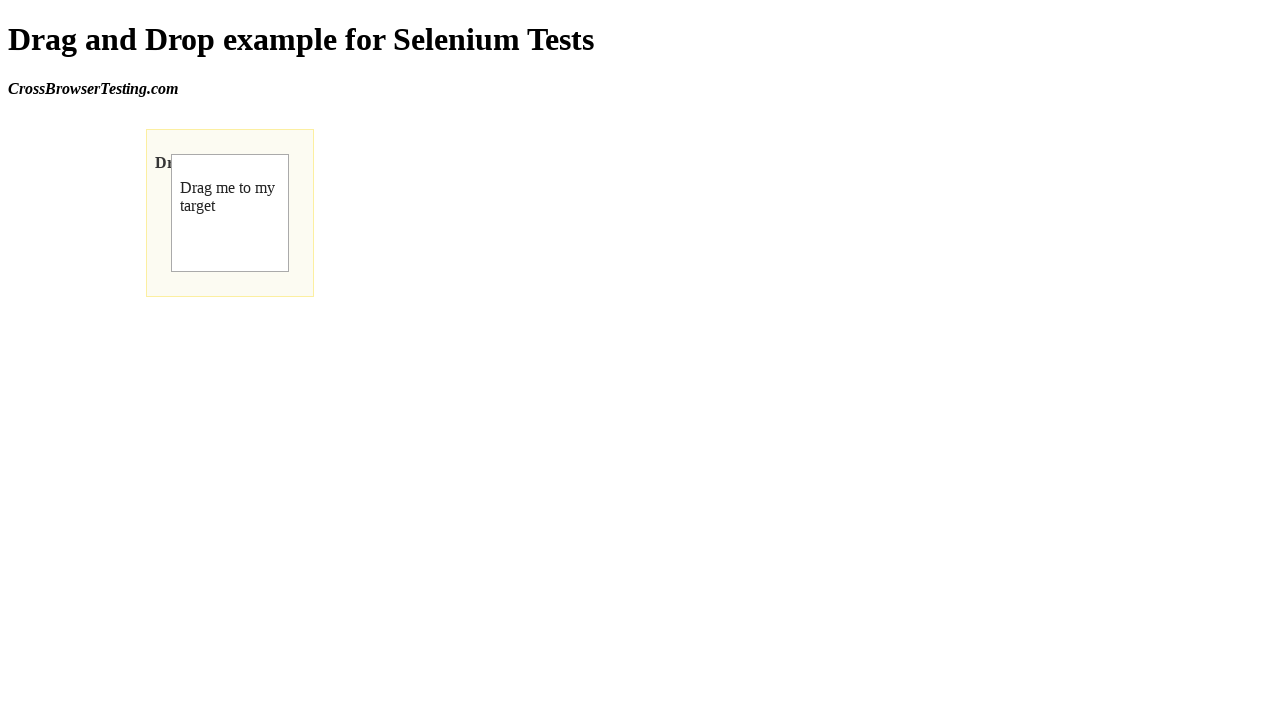

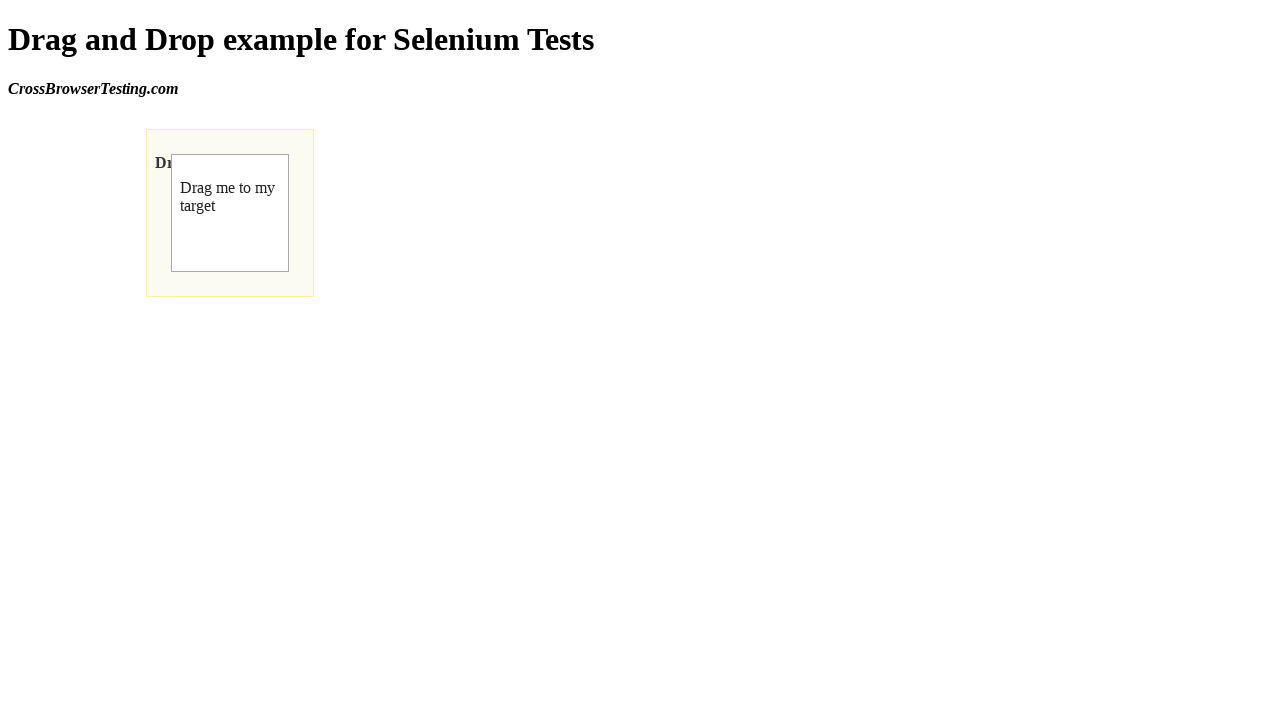